Tests explicit wait functionality by waiting for an element to be located, then clicking on header and text elements

Starting URL: https://demoqa.com/elements/

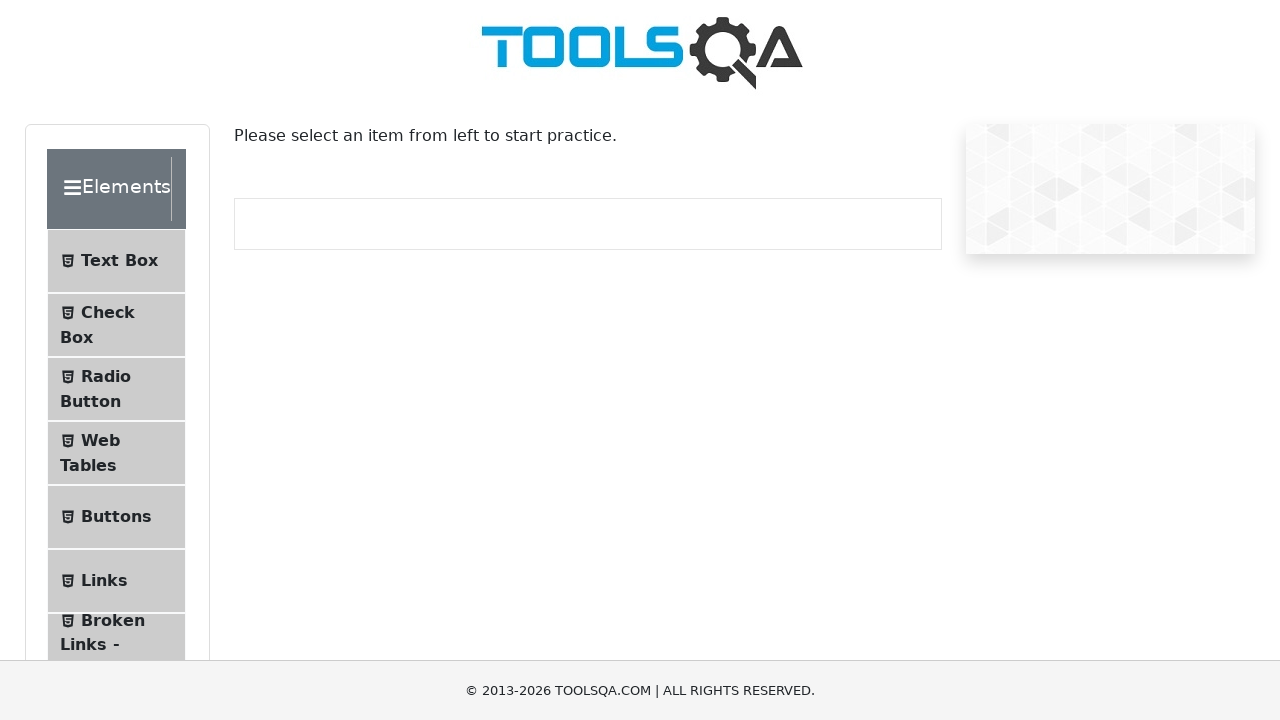

Waited for header-right element to be visible
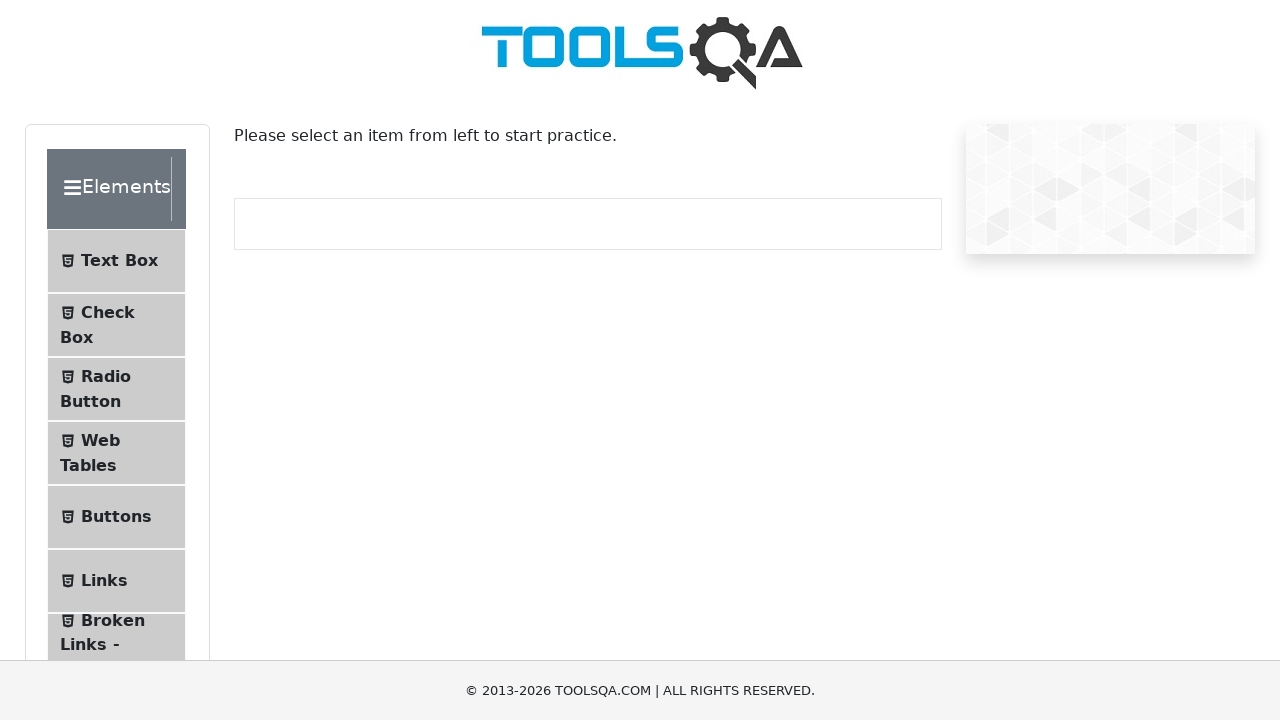

Clicked the header-right element at (192, 189) on (//div[@class='header-right'])[1]
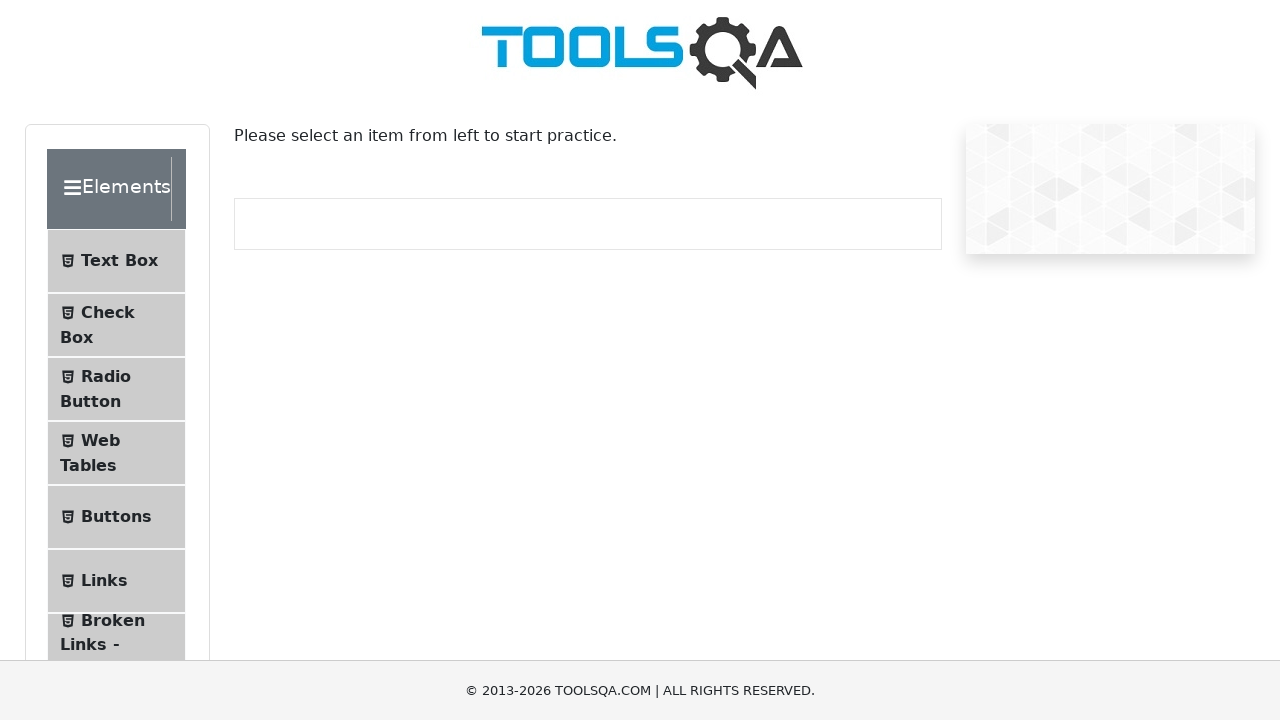

Clicked the first text element at (119, 261) on (//*[@class='text'])[1]
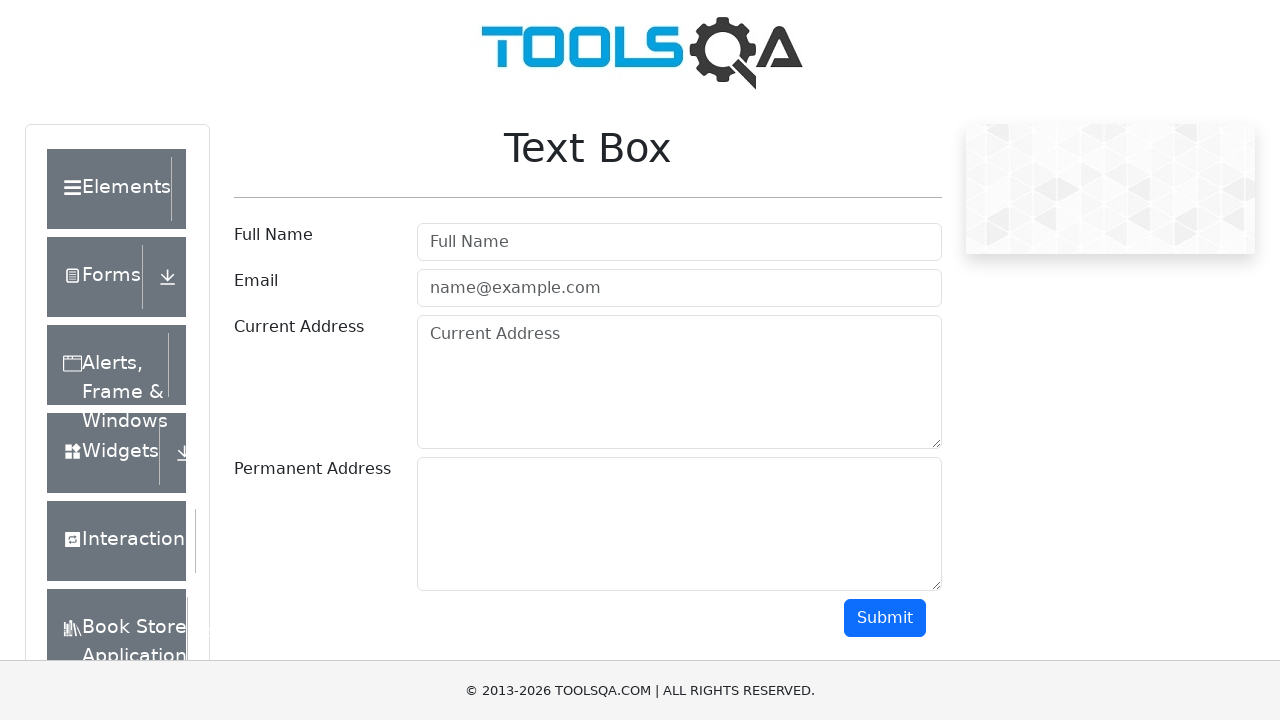

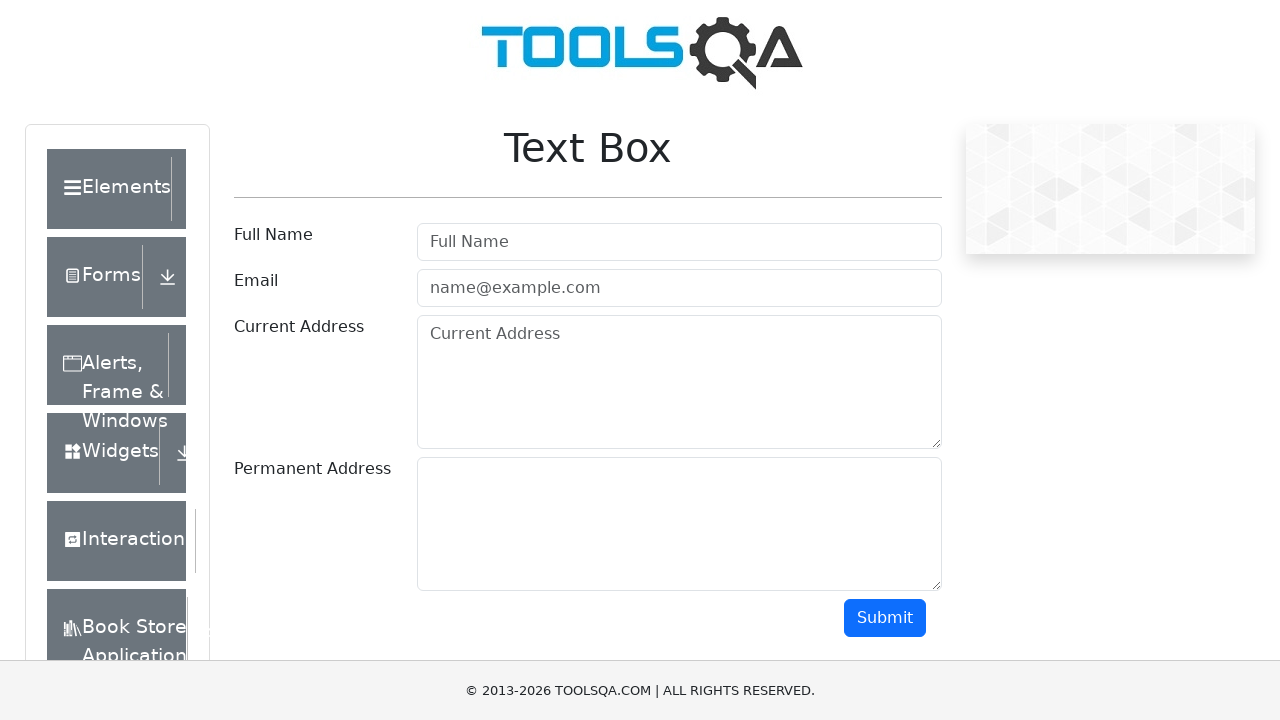